Tests handling a JavaScript prompt dialog by clicking a link that triggers it, entering text, and accepting it

Starting URL: https://www.selenium.dev/documentation/en/webdriver/js_alerts_prompts_and_confirmations/

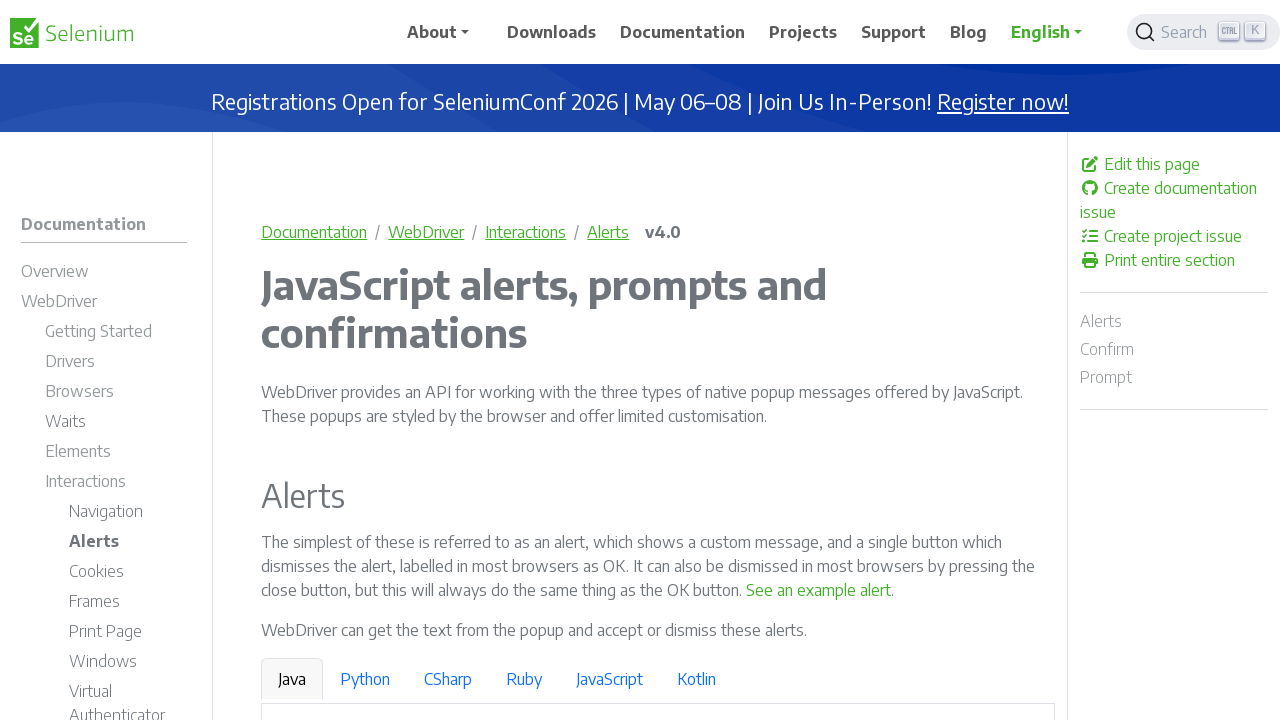

Registered dialog handler to accept prompts with 'Selenium' text
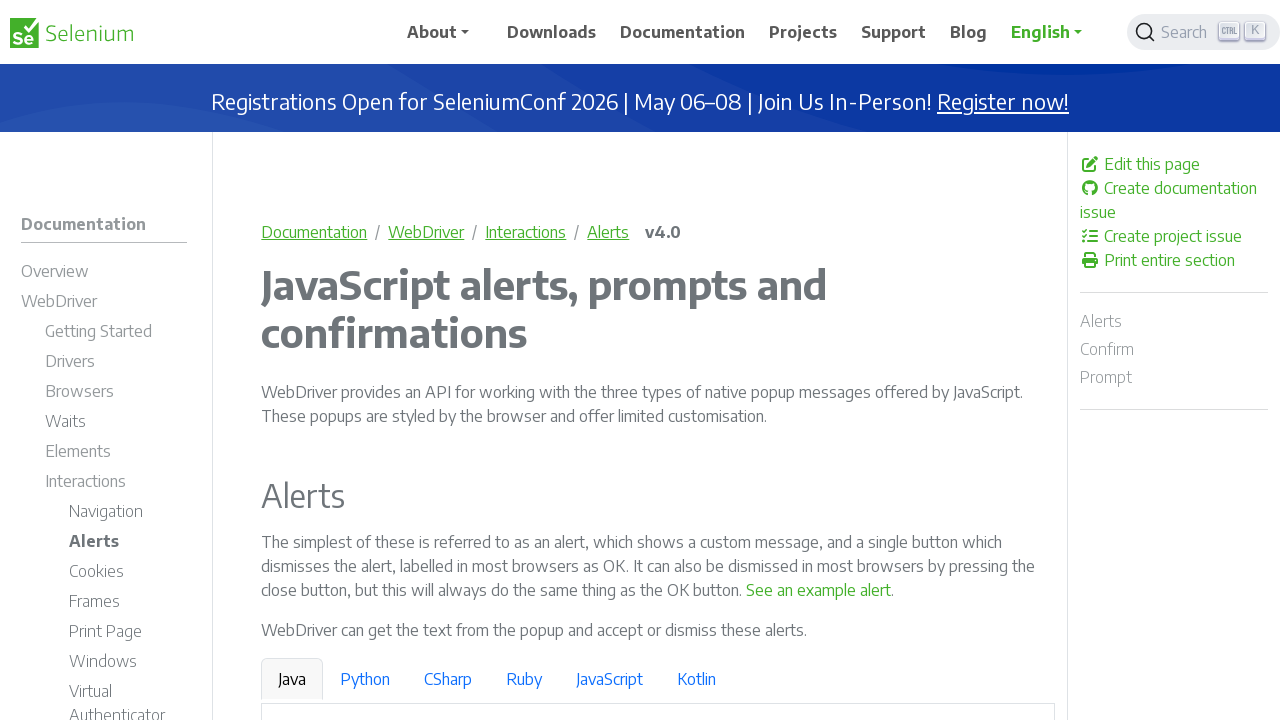

Clicked 'See a sample prompt' link to trigger JavaScript prompt dialog at (627, 360) on a:has-text('See a sample prompt')
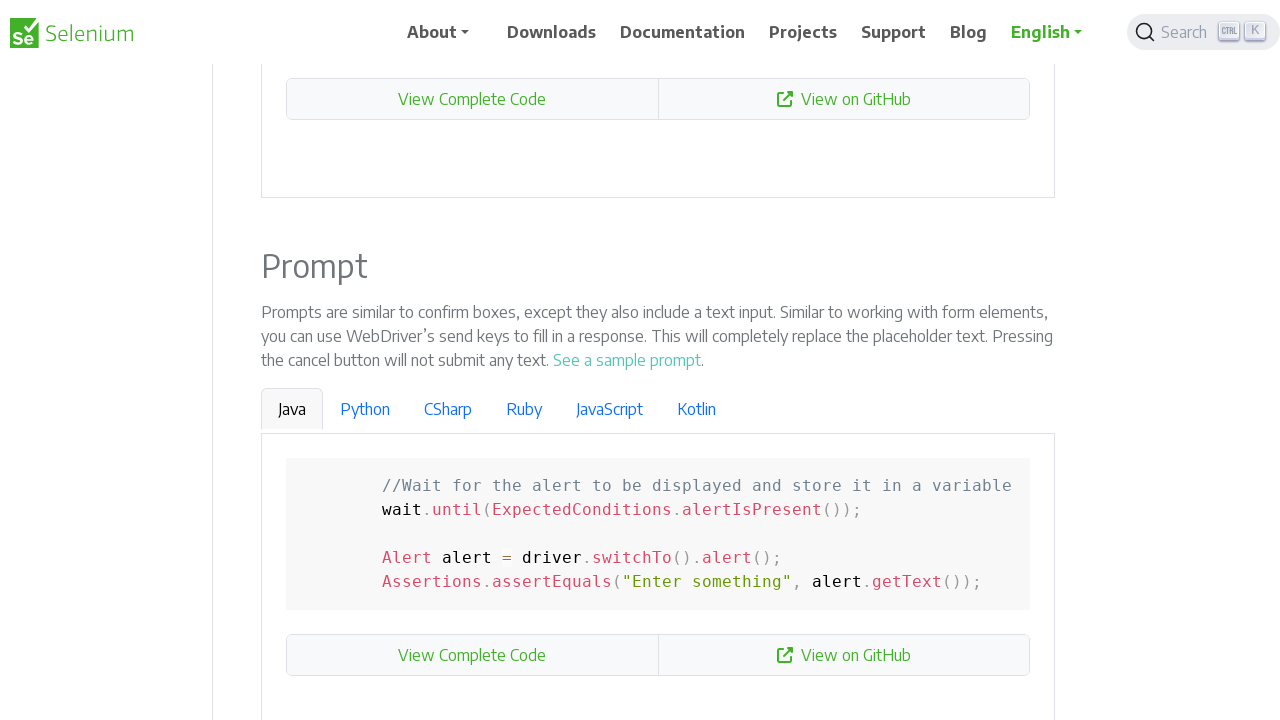

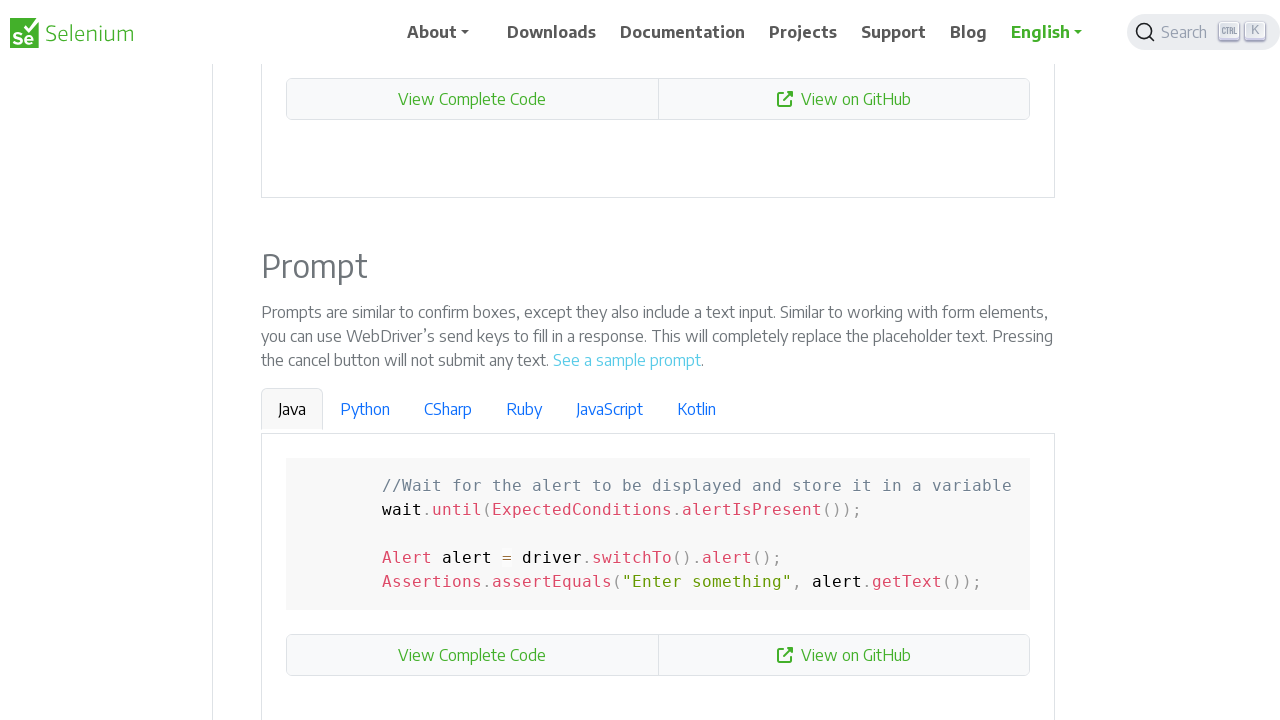